Tests link navigation by clicking a link with specific text (calculated value), then fills out a multi-field form with personal information (first name, last name, city, country) and submits it.

Starting URL: http://suninjuly.github.io/find_link_text

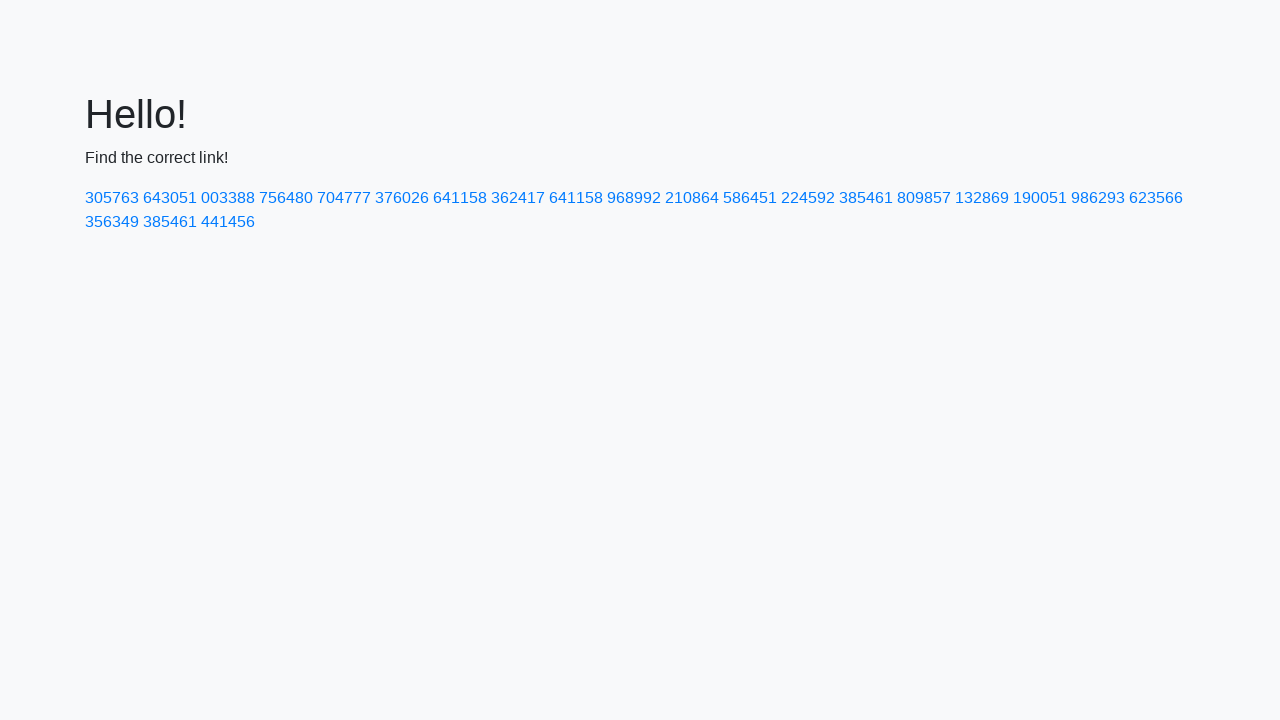

Clicked link with calculated text '224592' at (808, 198) on text=224592
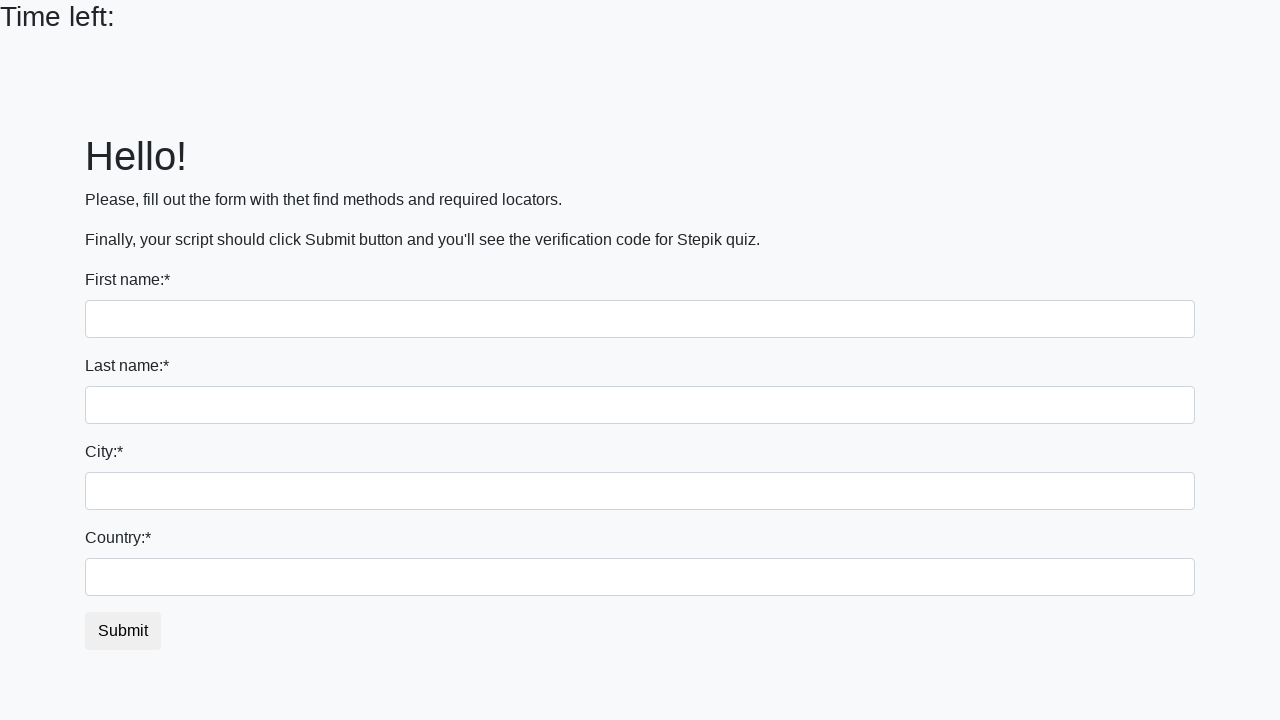

Form page loaded with input fields visible
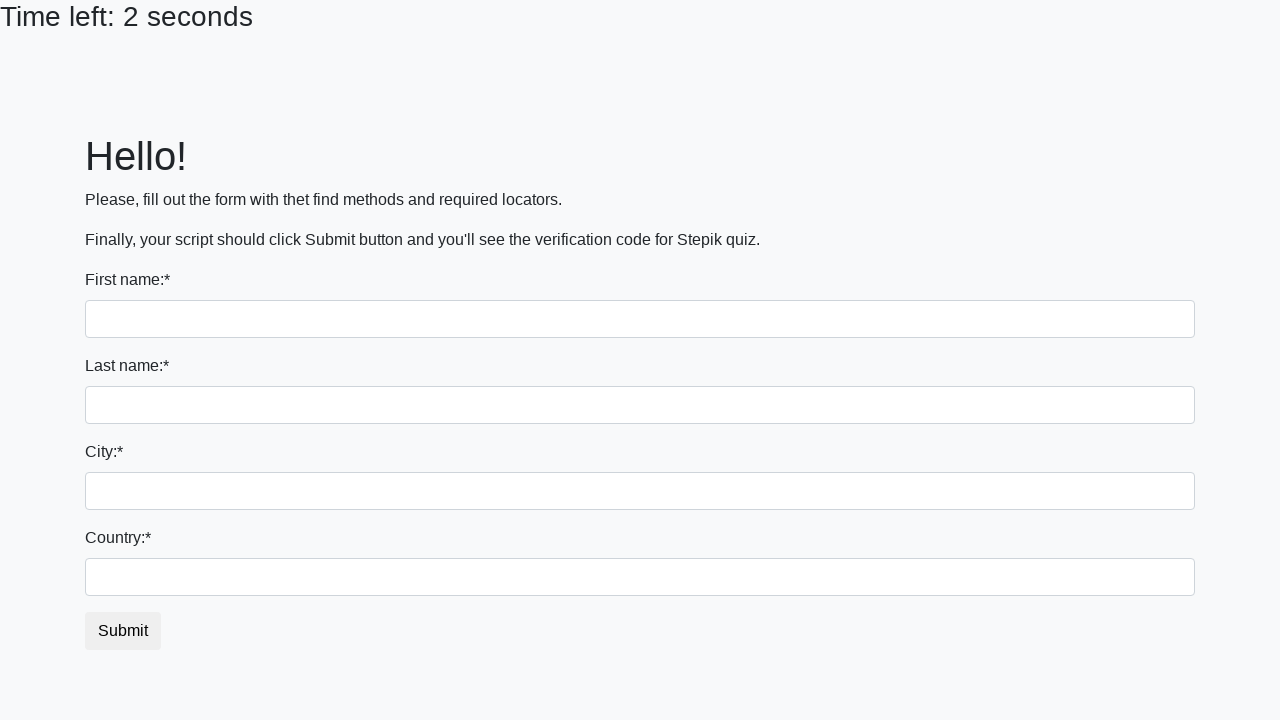

Filled first name field with 'Ivan' on input >> nth=0
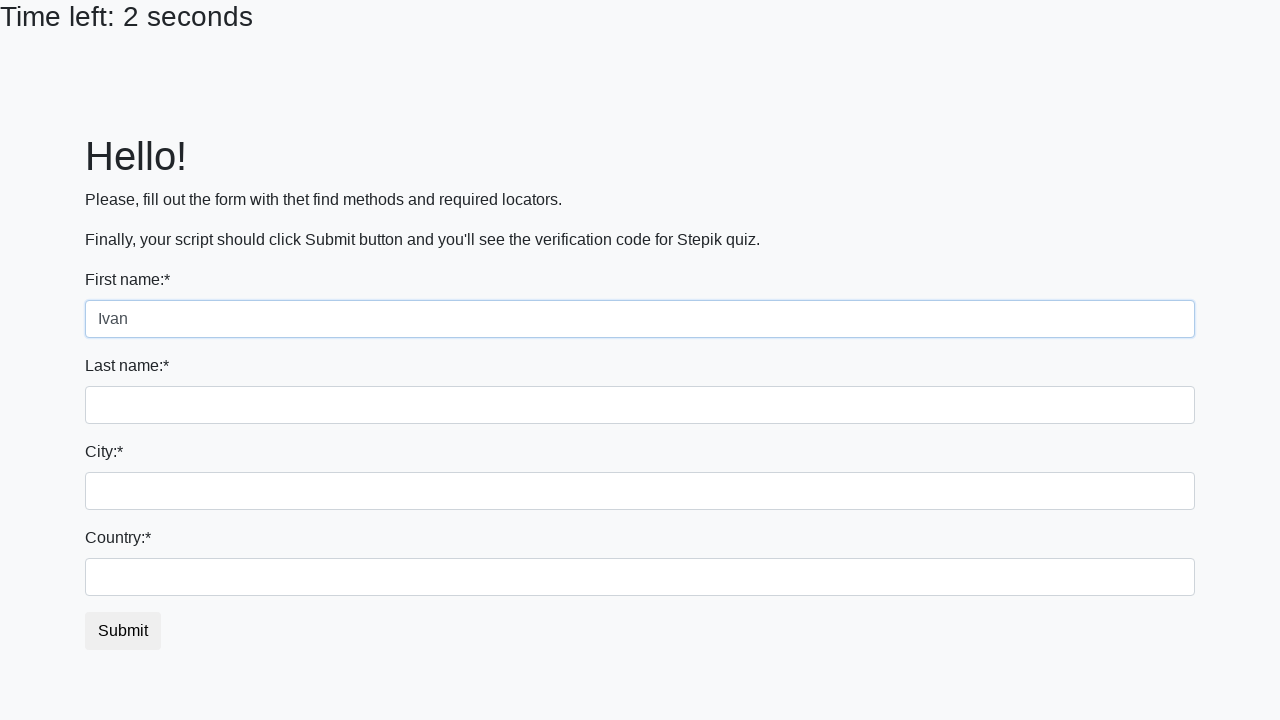

Filled last name field with 'Petrov' on input[name='last_name']
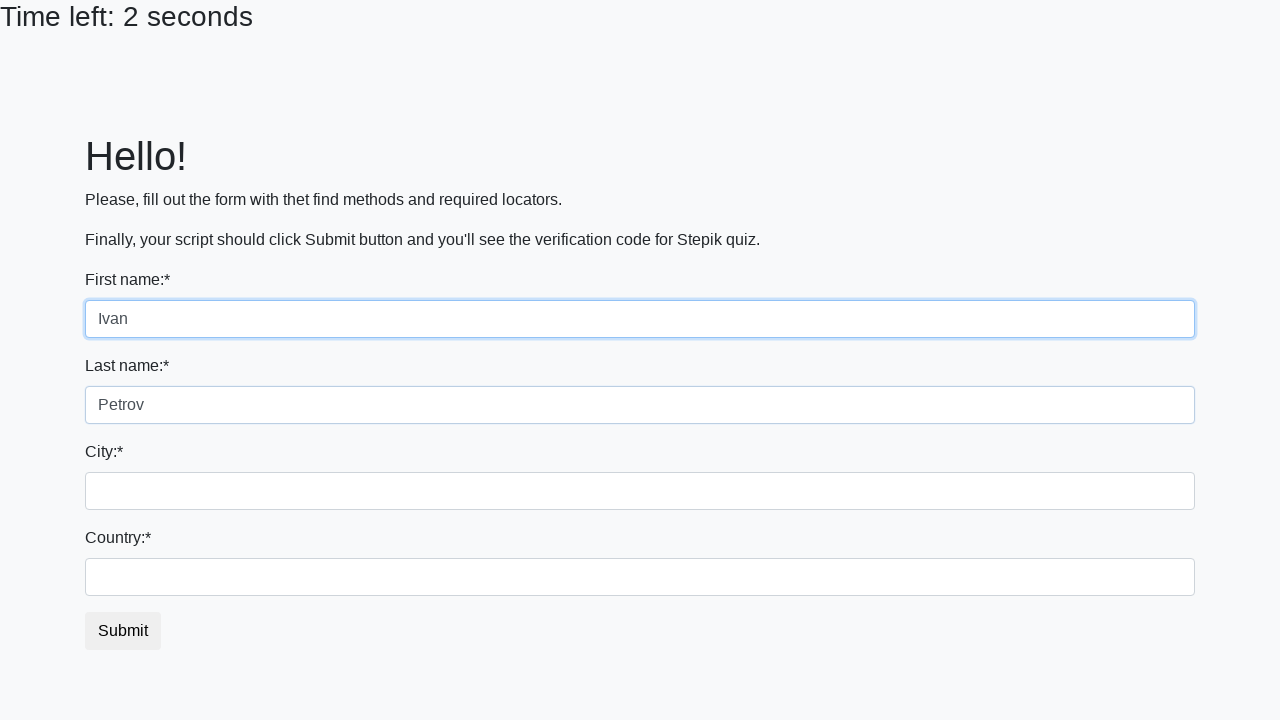

Filled city field with 'Smolensk' on .city
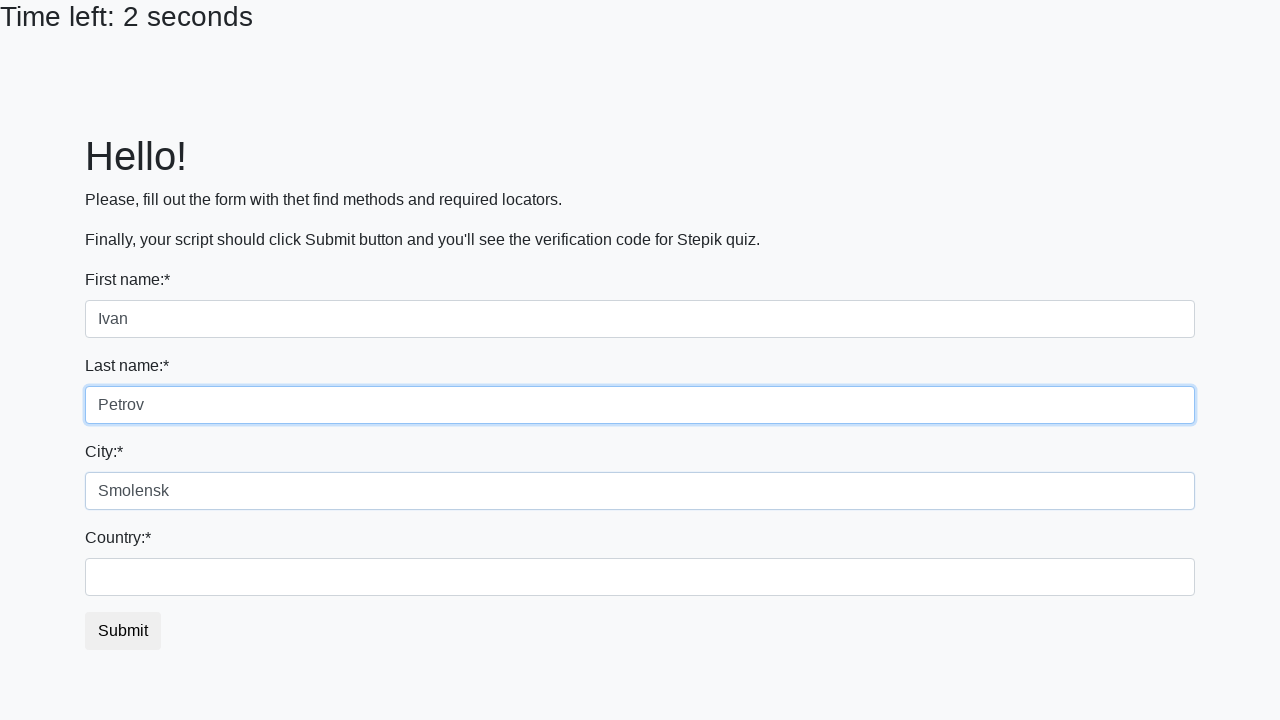

Filled country field with 'Russia' on #country
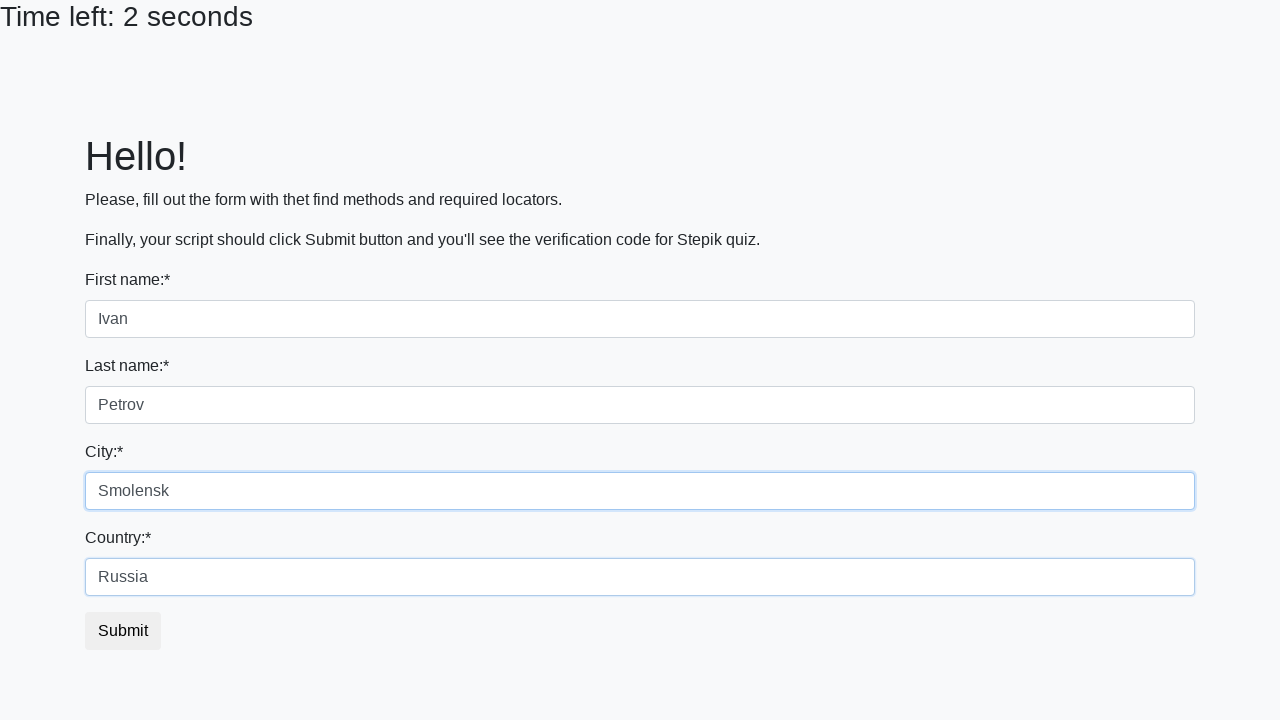

Clicked submit button to complete form submission at (123, 631) on button.btn
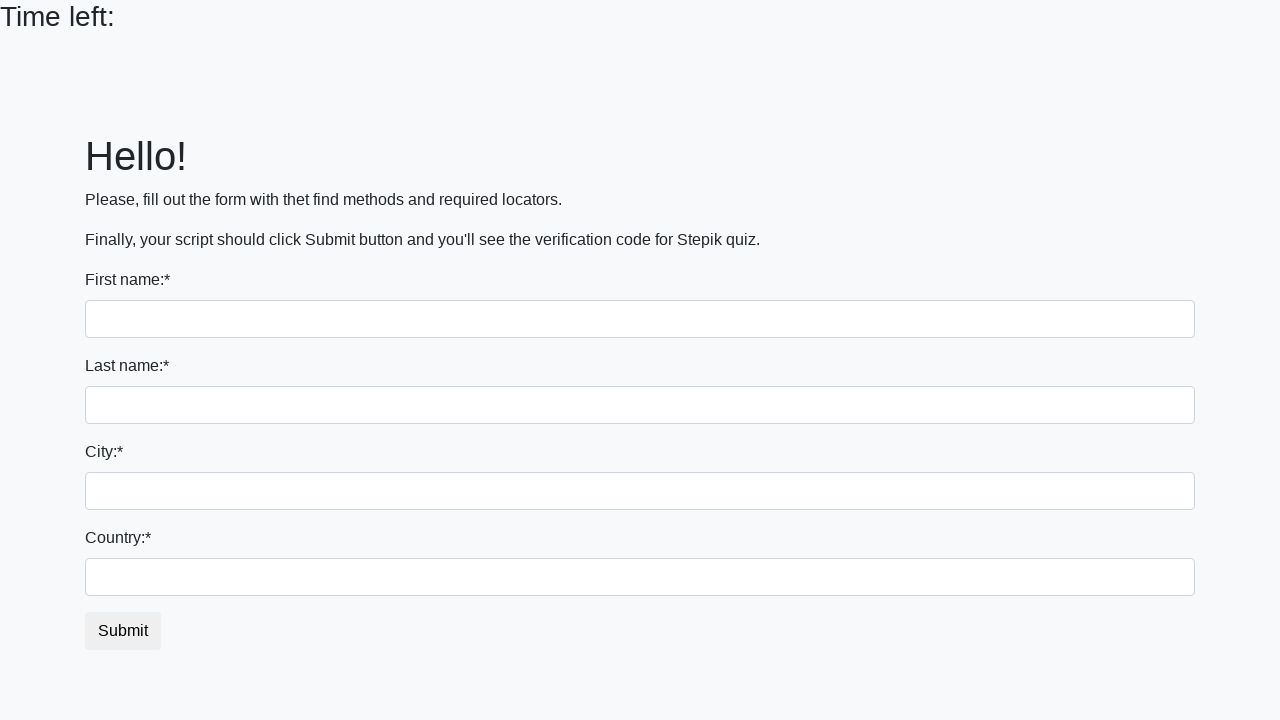

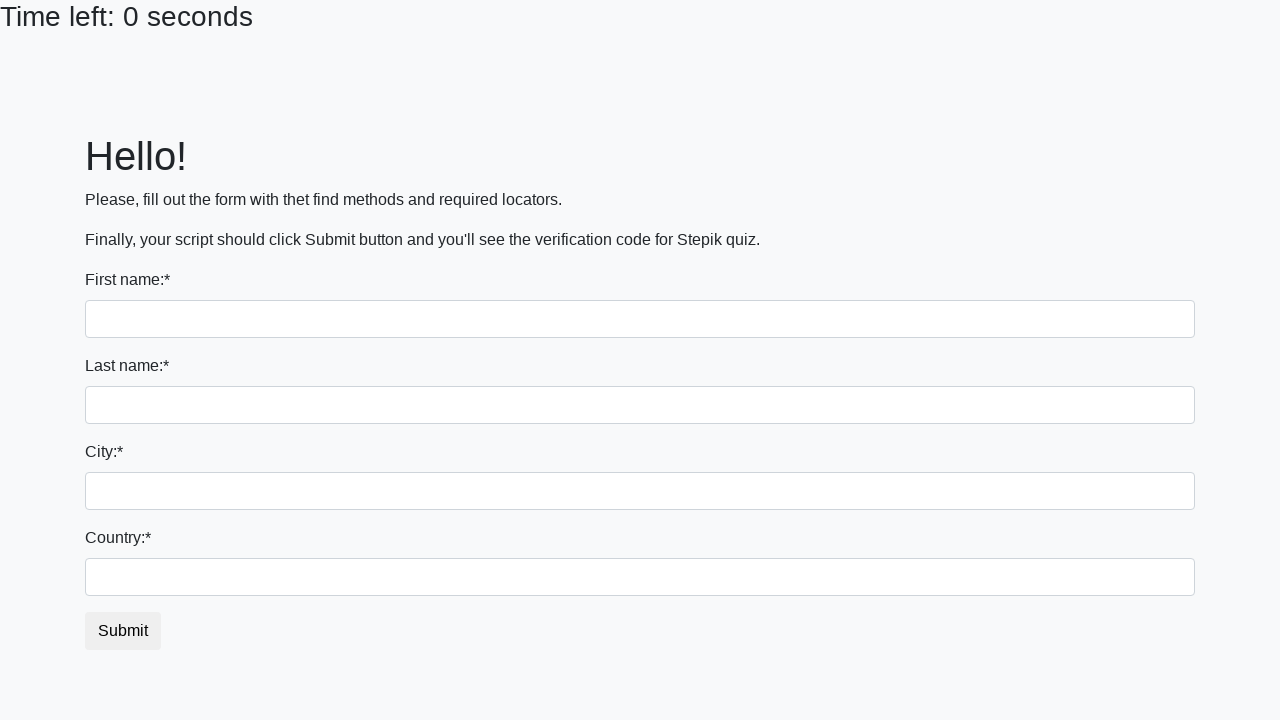